Tests browser navigation history including back, forward, and refresh operations

Starting URL: https://bonigarcia.dev/selenium-webdriver-java/navigation1.html

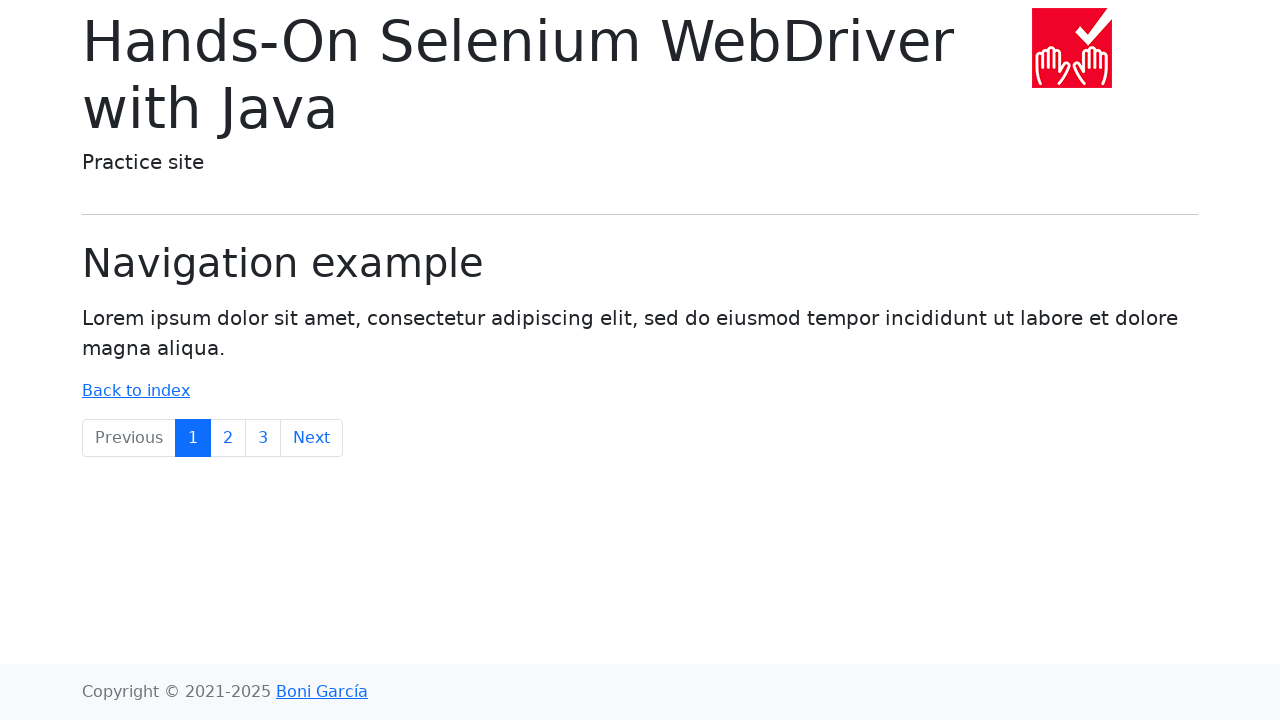

Navigated to navigation2.html
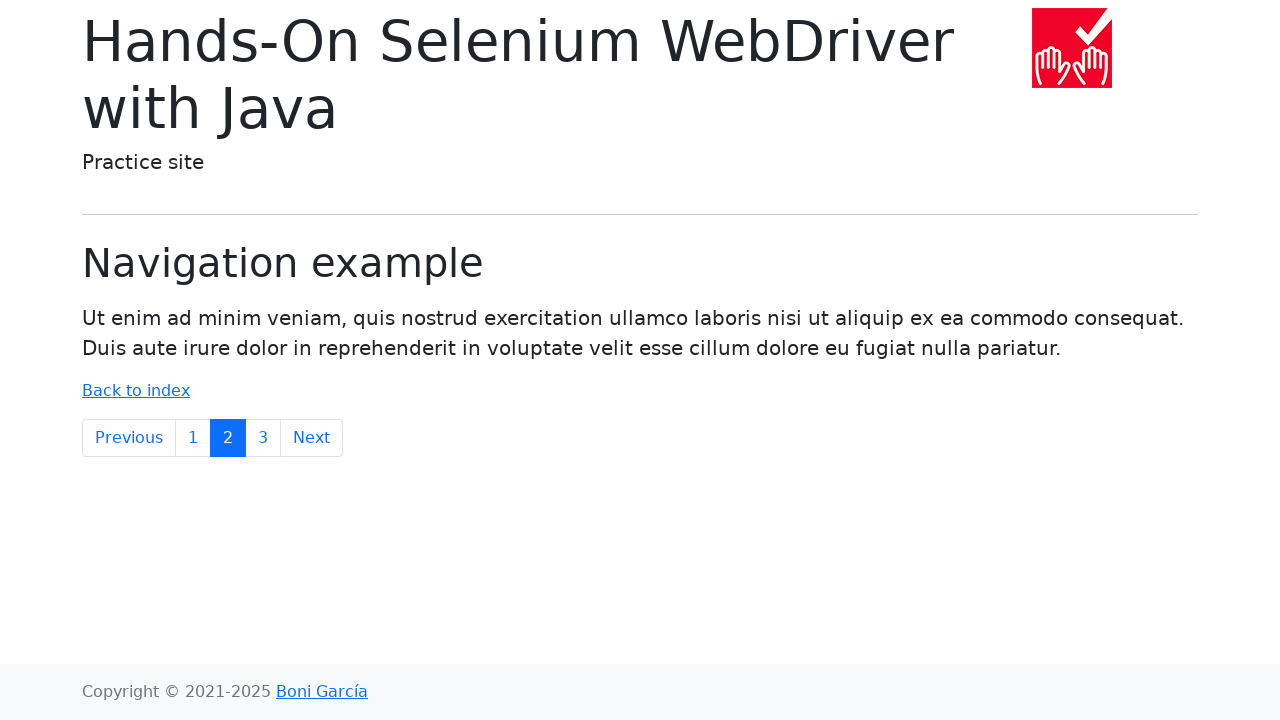

Waited for navigation2.html to load
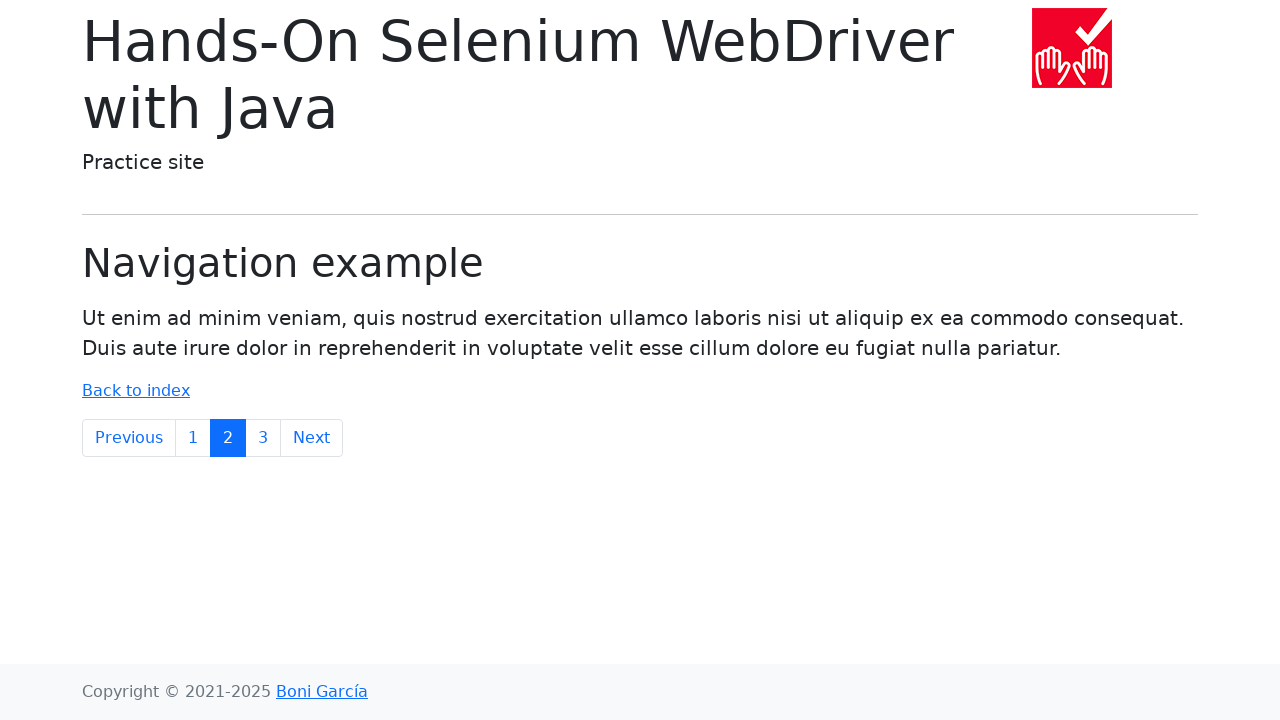

Navigated to navigation3.html
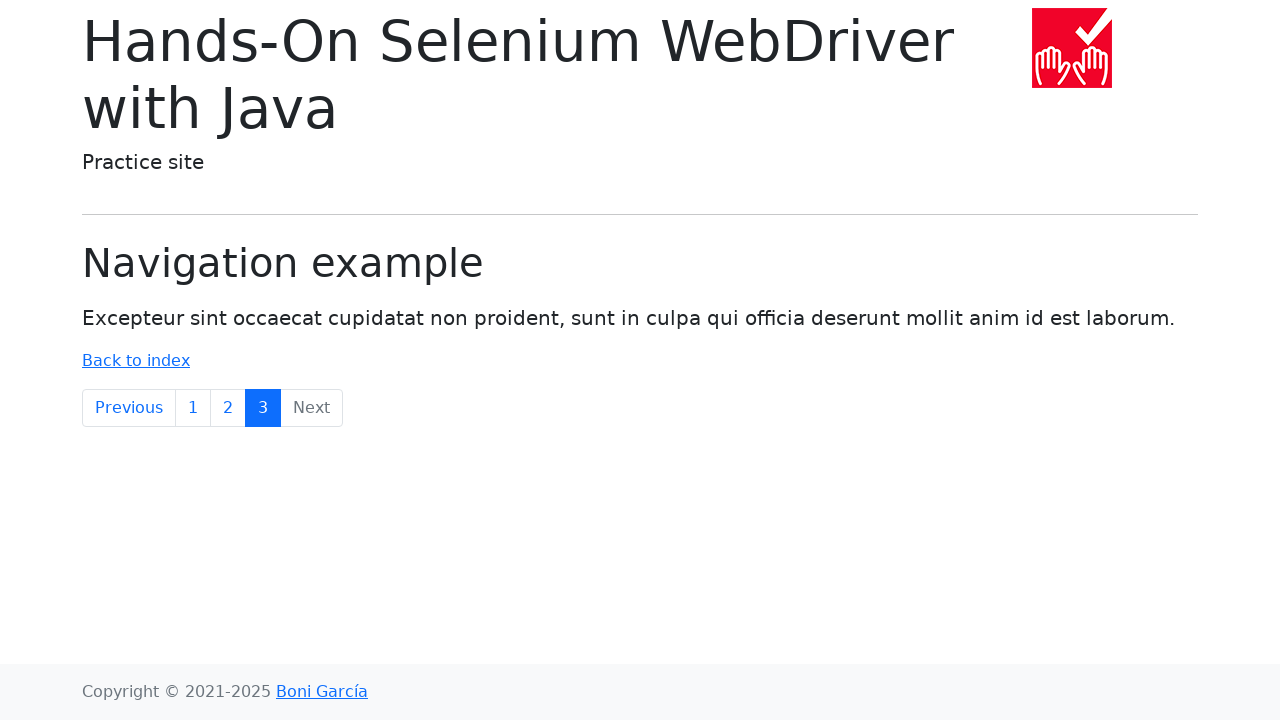

Waited for navigation3.html to load
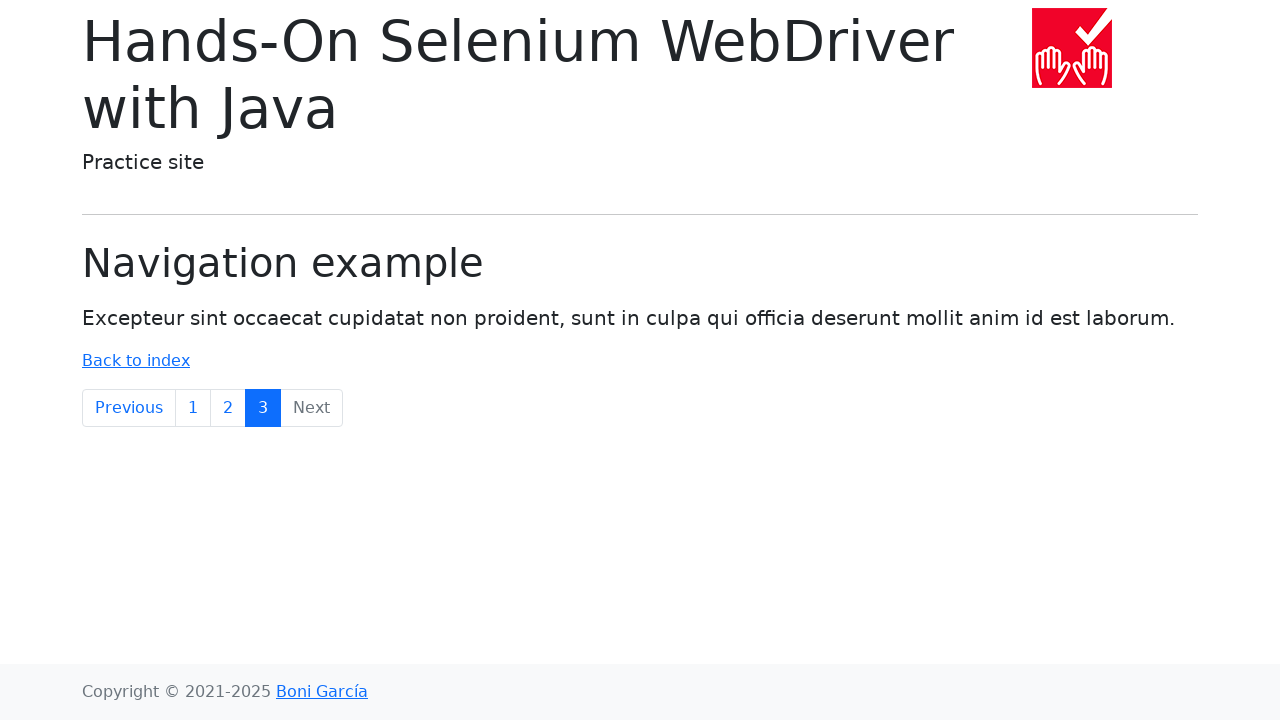

Navigated back in browser history
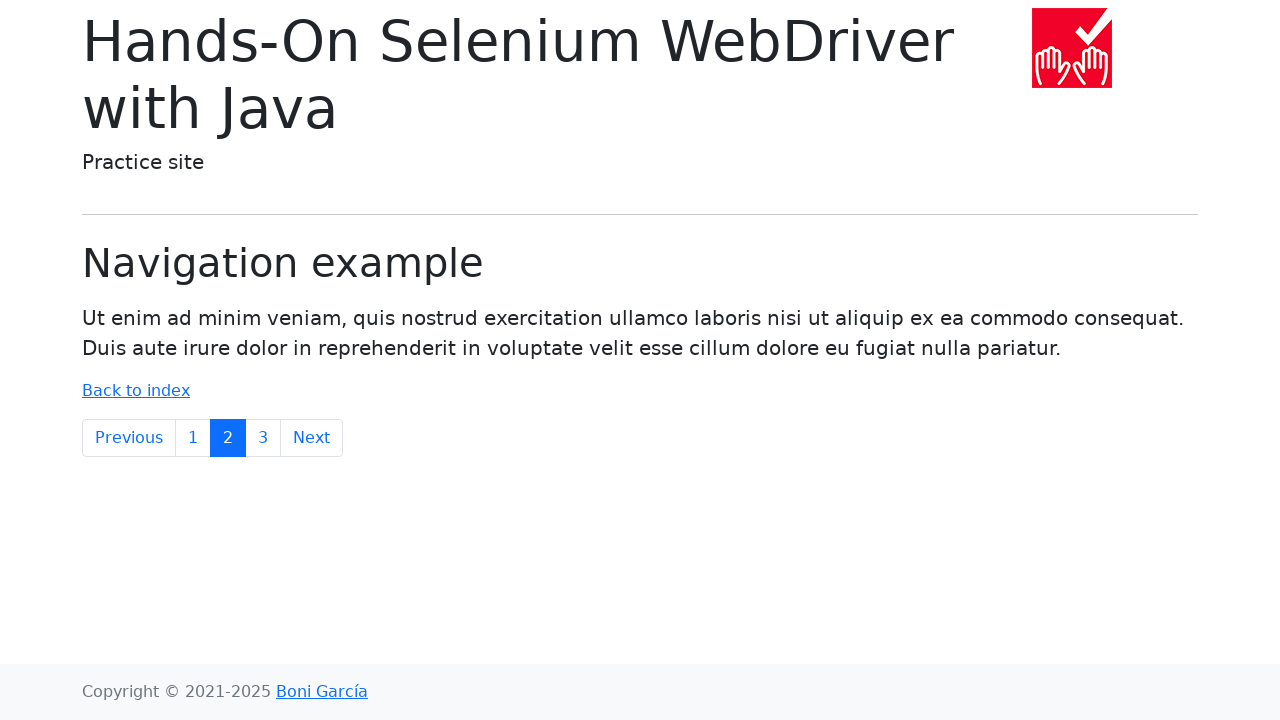

Verified back navigation returned to navigation2.html
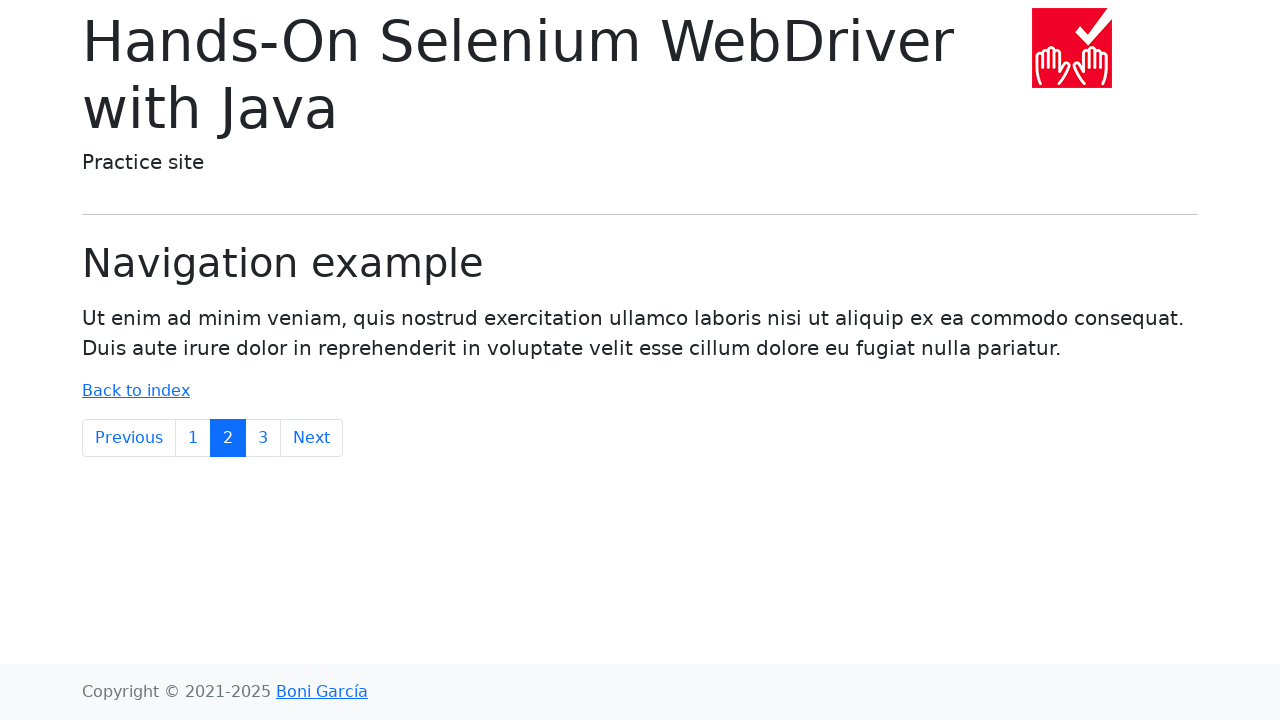

Navigated forward in browser history
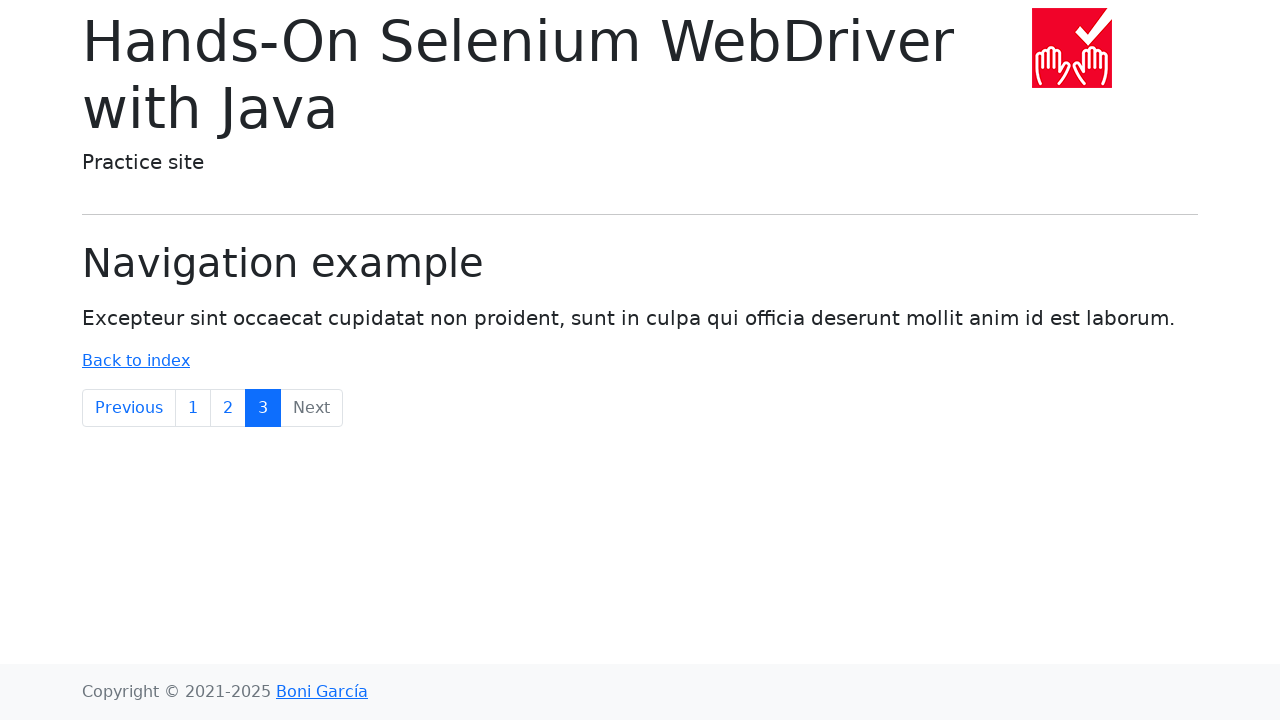

Verified forward navigation returned to navigation3.html
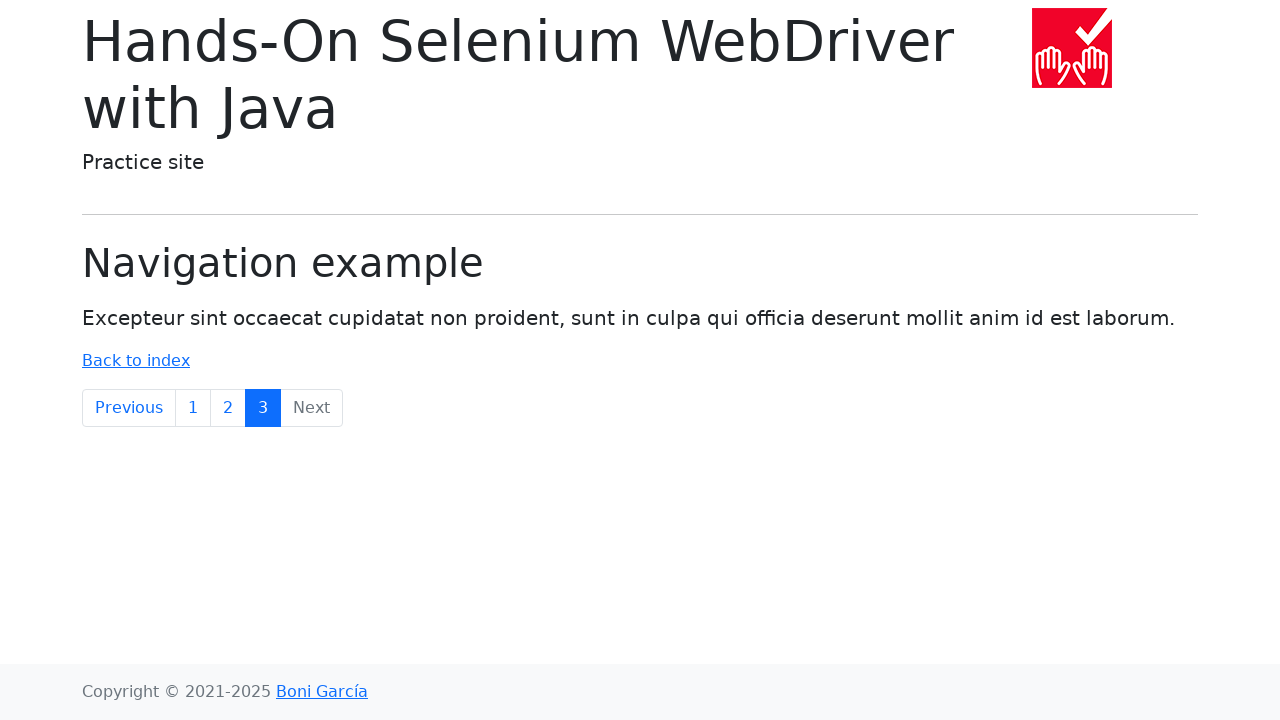

First back navigation to navigation2.html
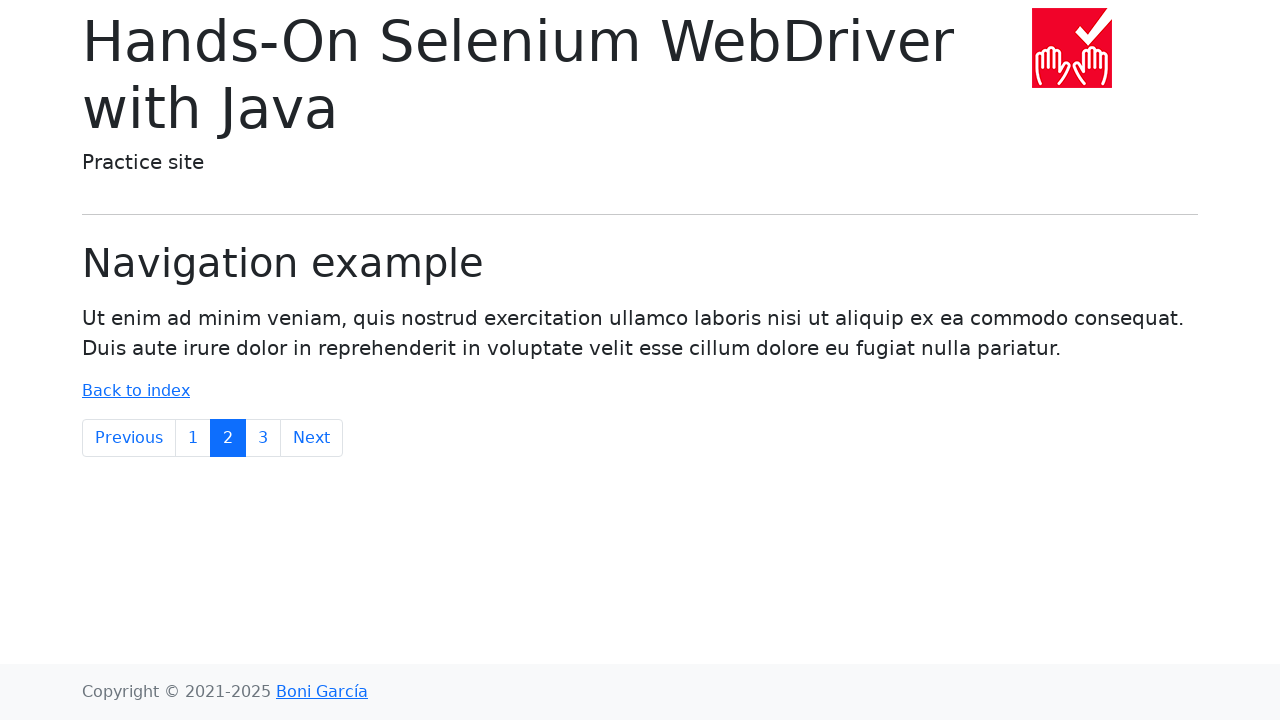

Verified arrival at navigation2.html
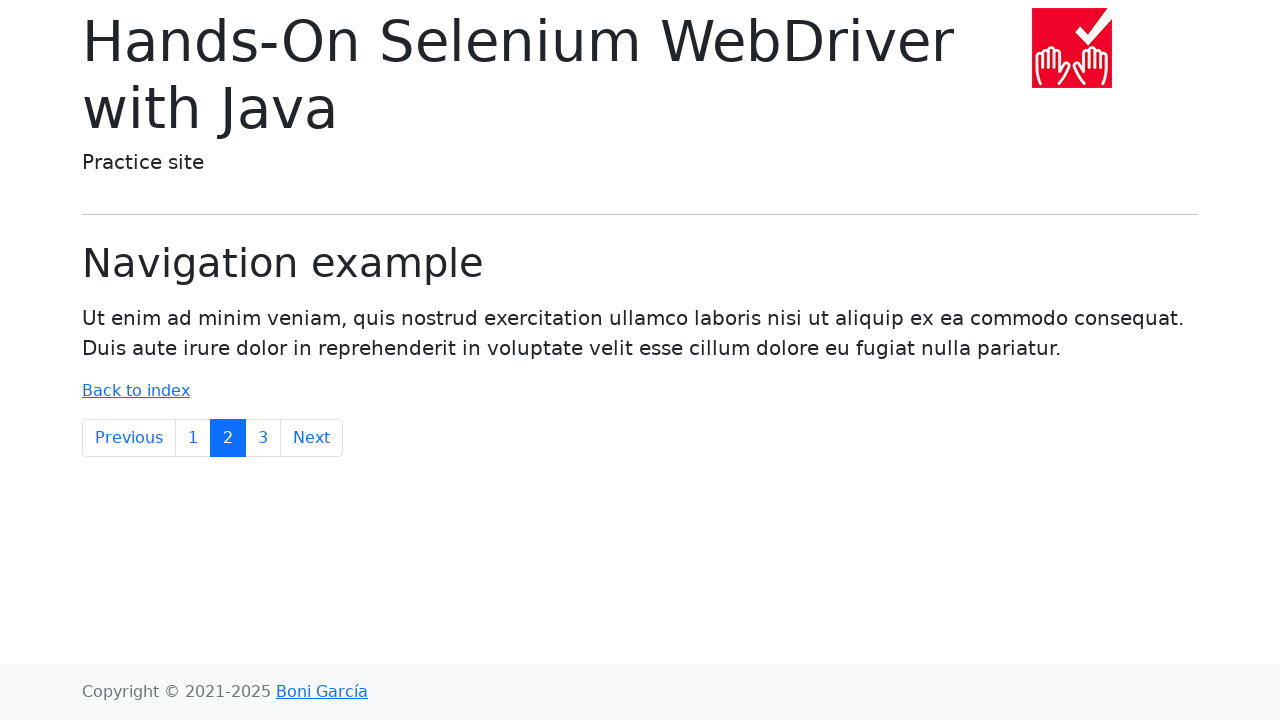

Second back navigation to navigation1.html
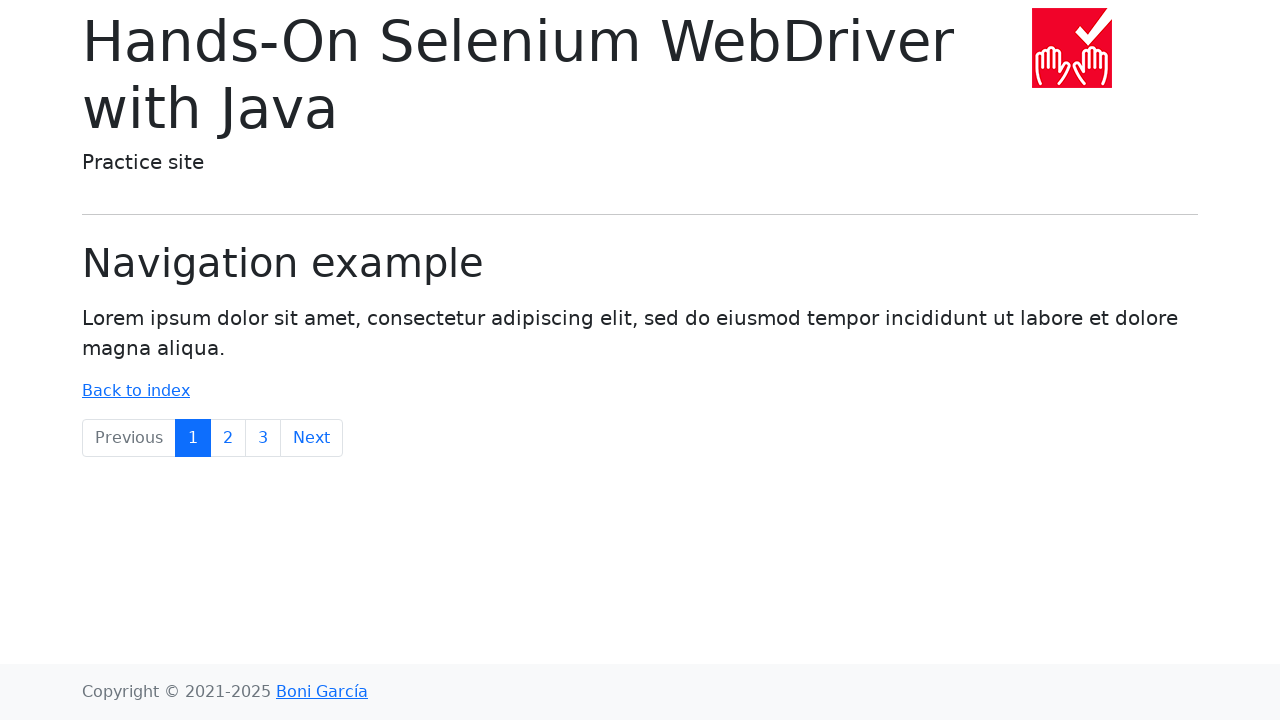

Verified arrival at navigation1.html (starting page)
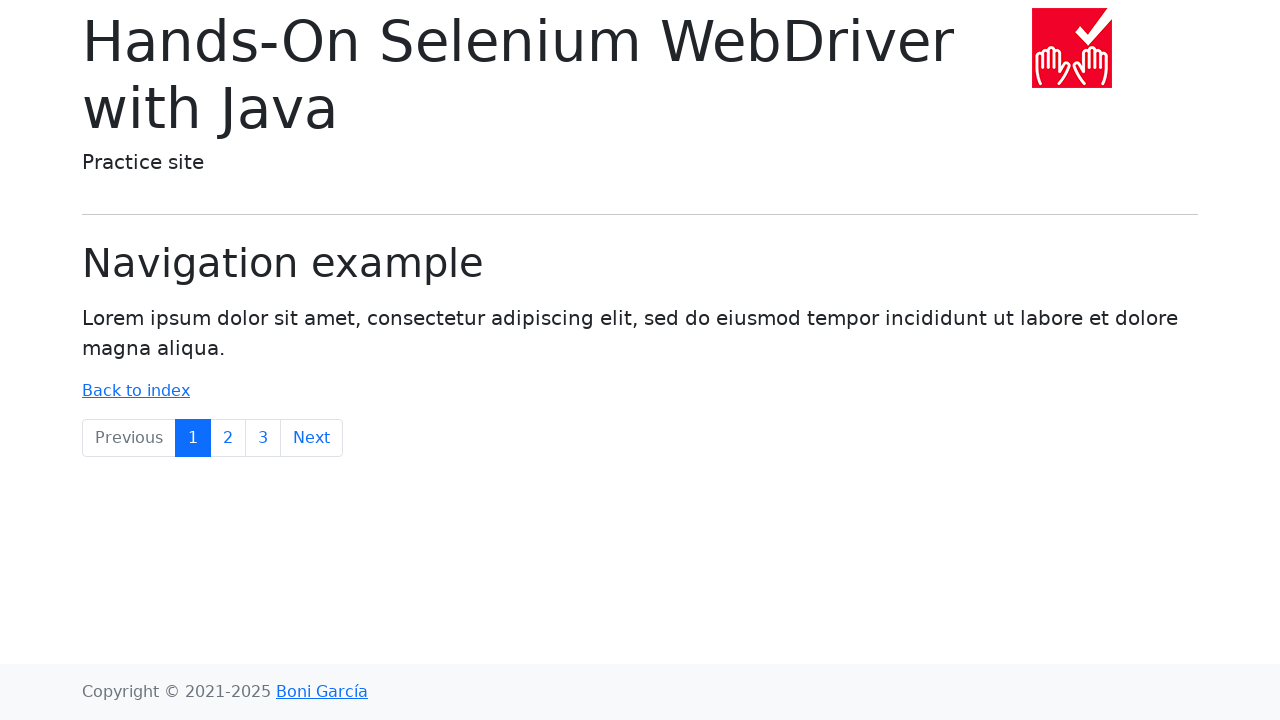

Forward navigation to navigation2.html
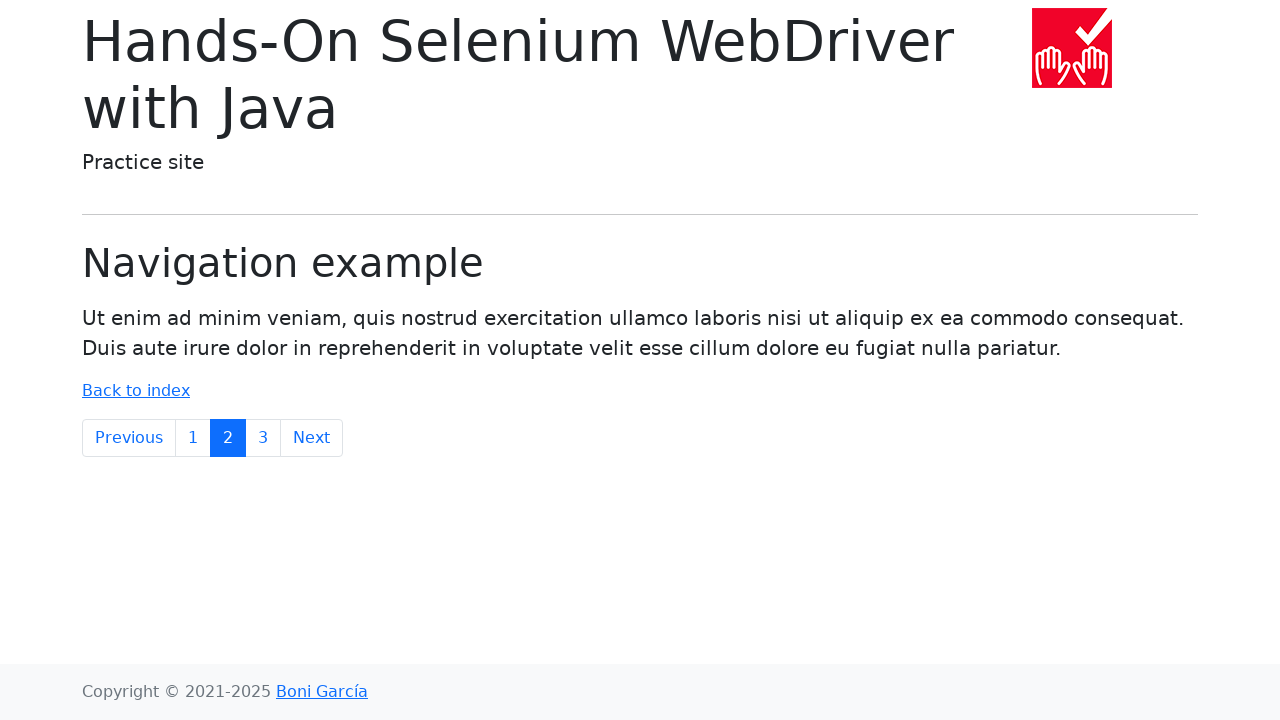

Verified arrival at navigation2.html
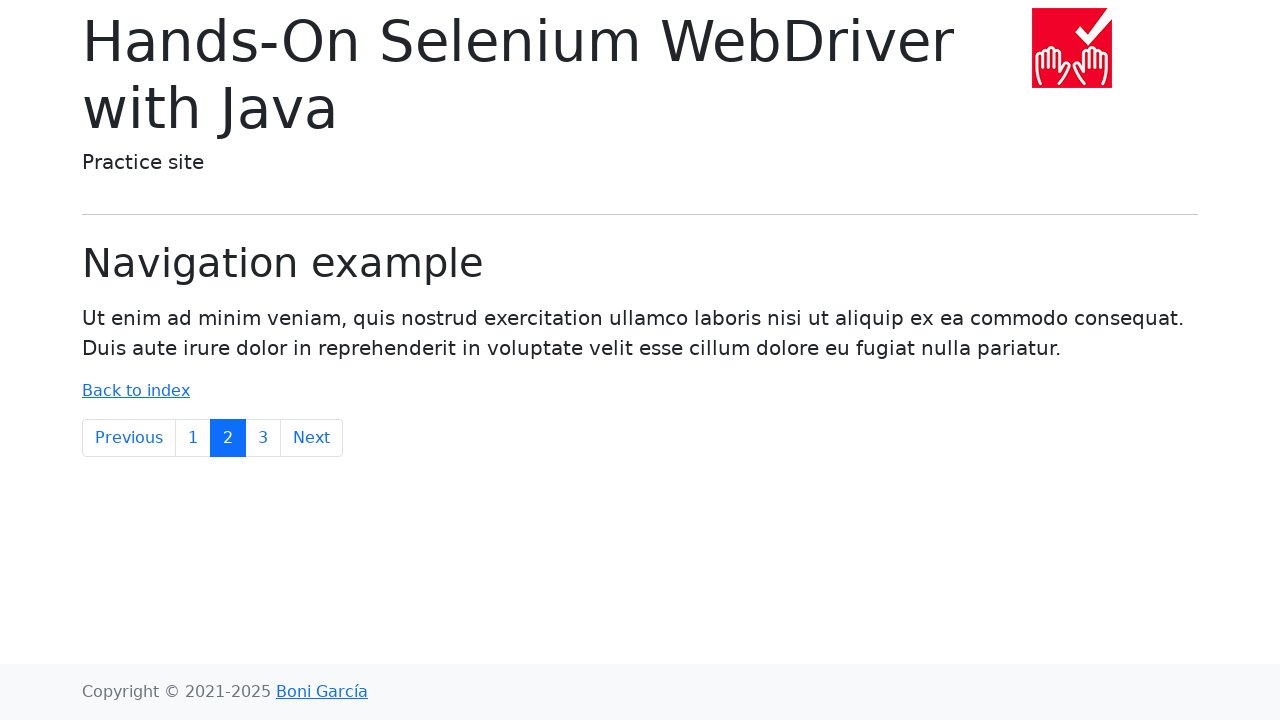

Refreshed the current page
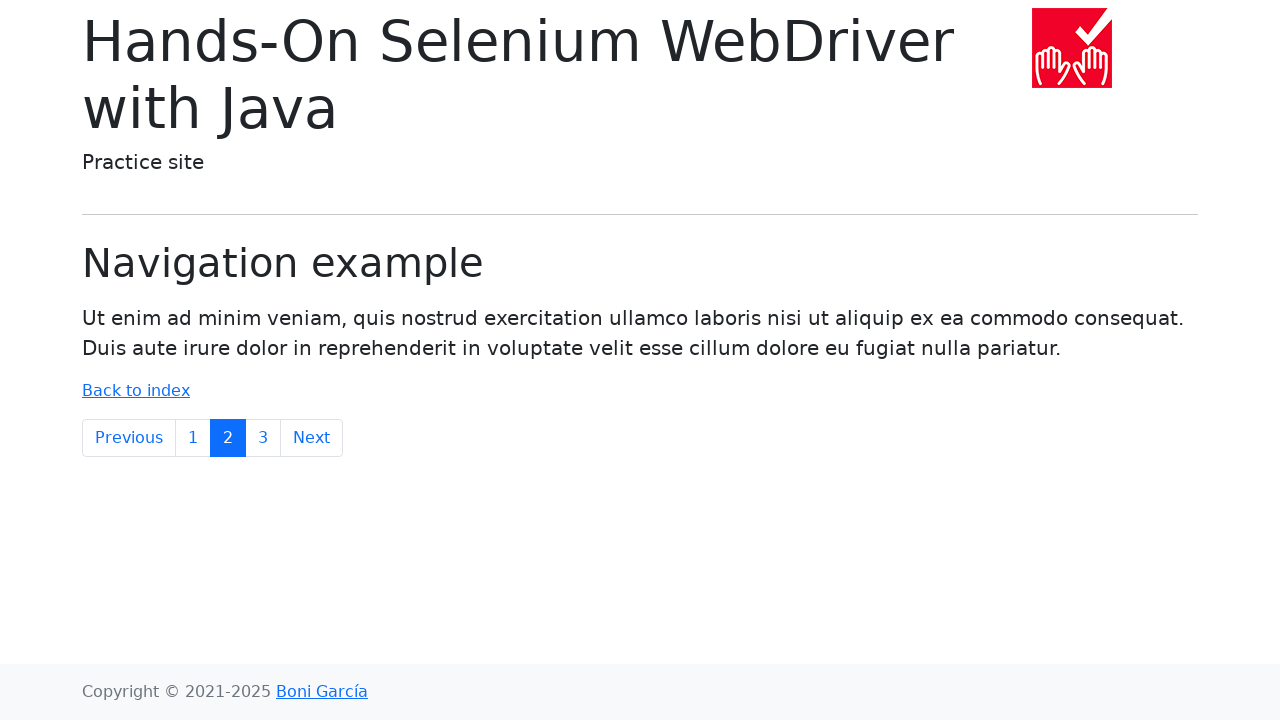

Verified page refresh completed for navigation2.html
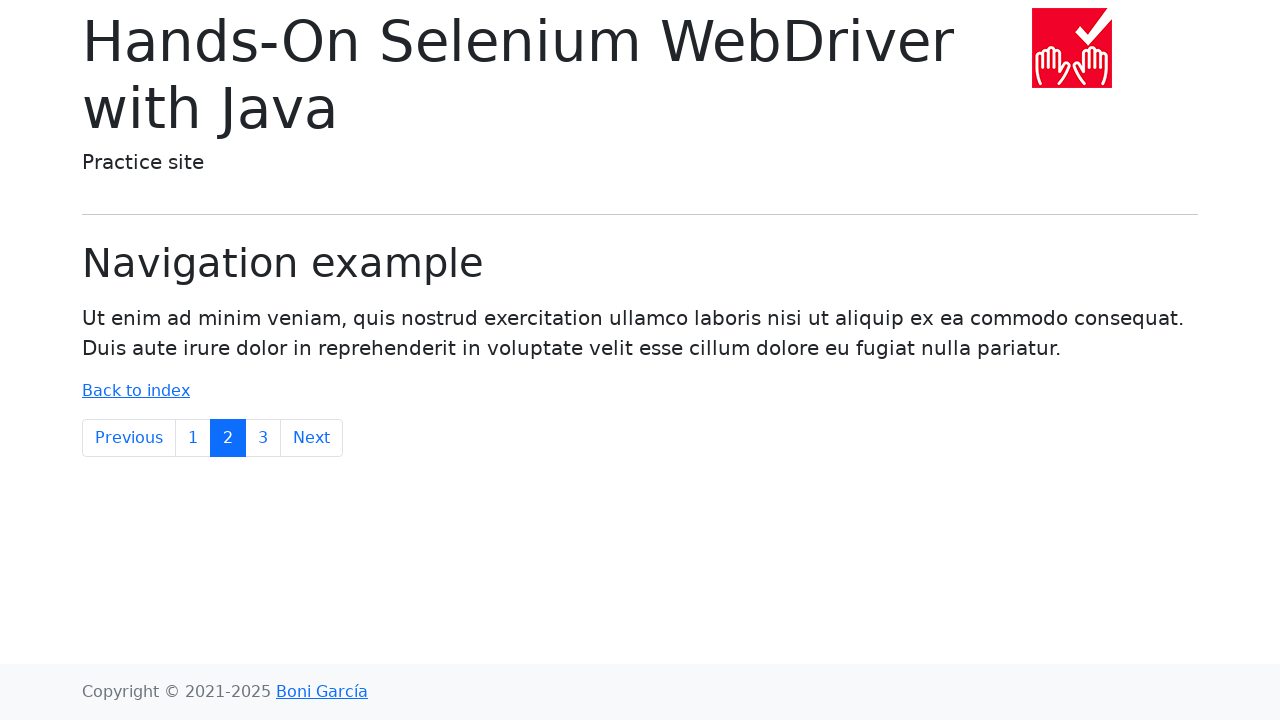

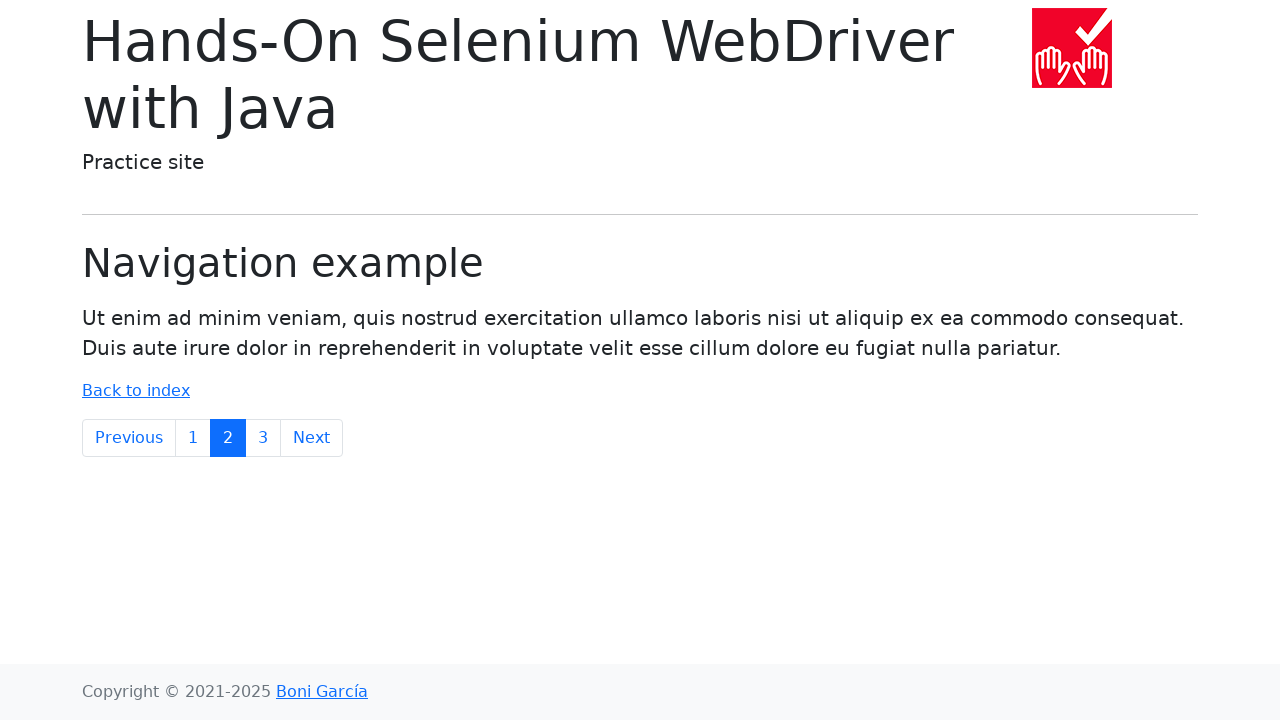